Tests file upload functionality by selecting a file input, setting a file path, submitting the form, and verifying the uploaded filename is displayed correctly.

Starting URL: https://the-internet.herokuapp.com/upload

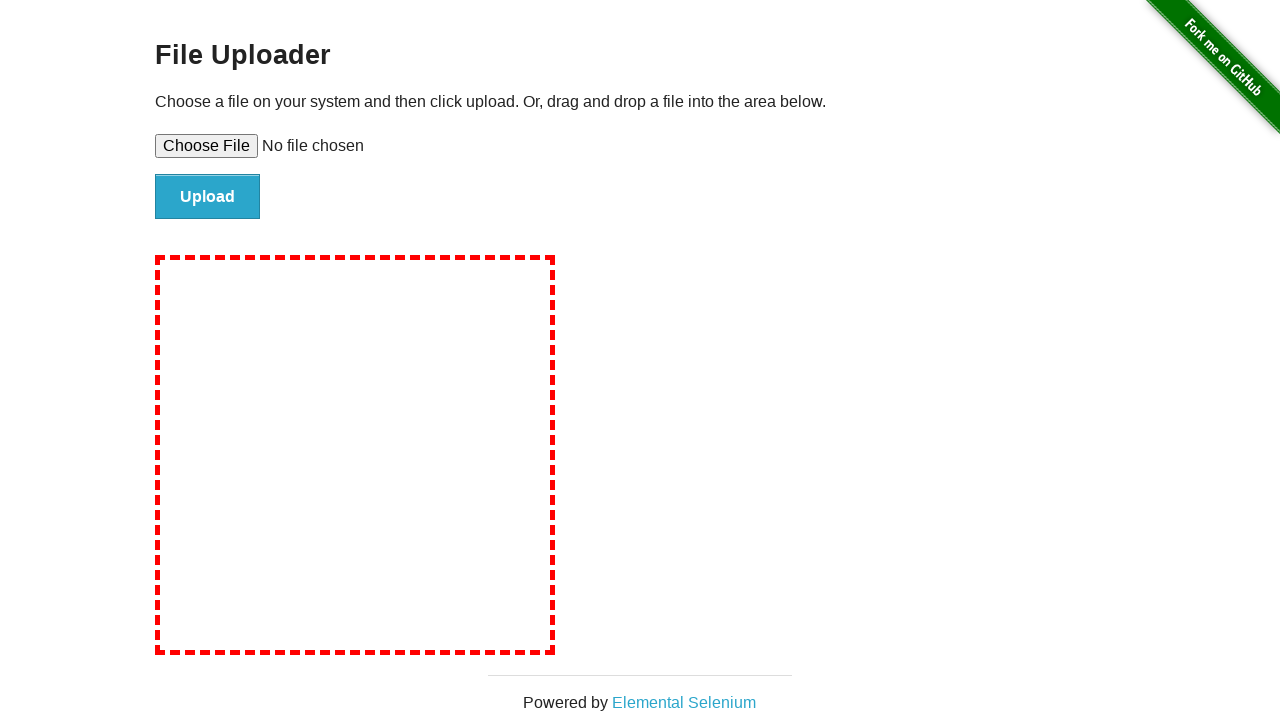

Created temporary test file with content
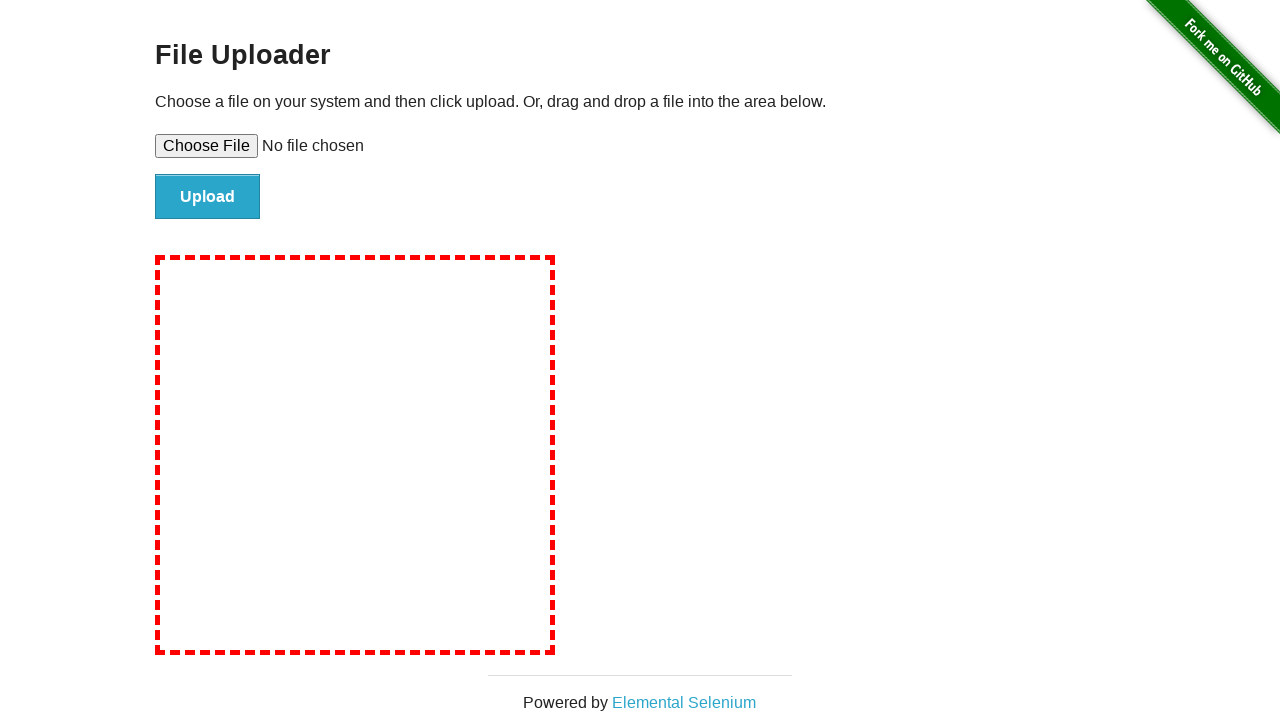

Selected file 'tmpn2ekliet.txt' for upload
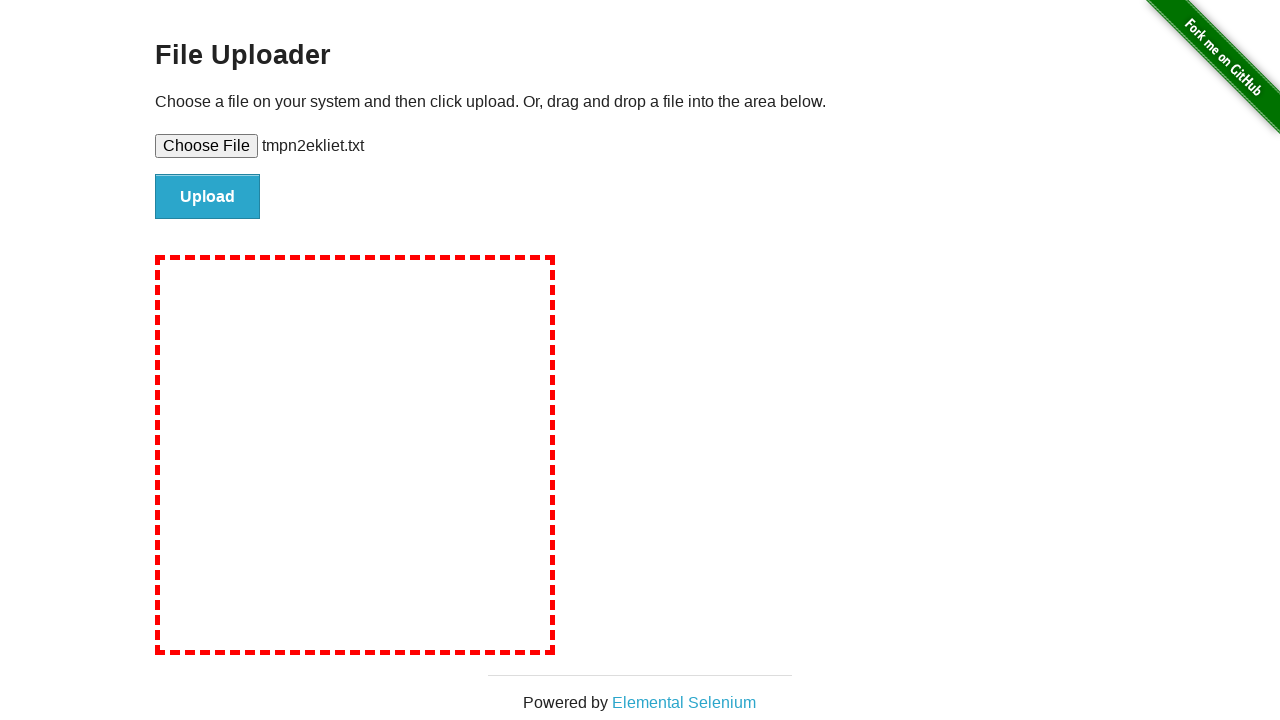

Clicked file submit button to upload file at (208, 197) on #file-submit
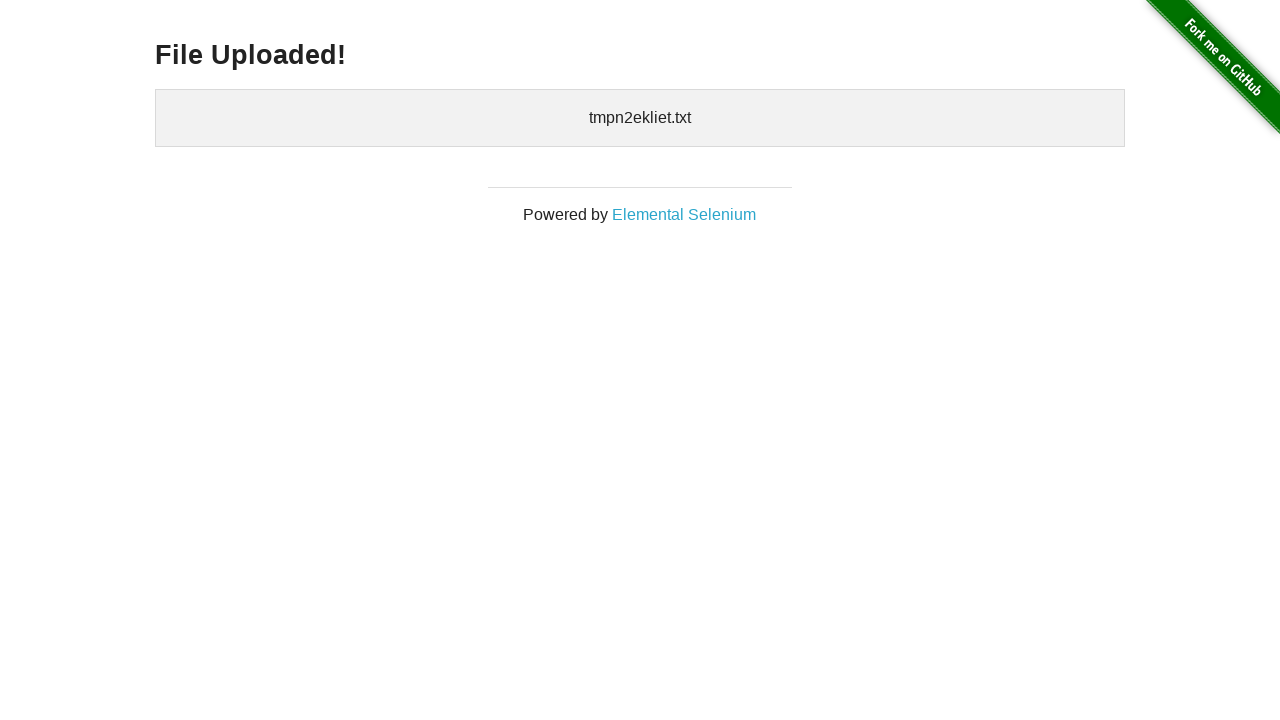

File upload completed and uploaded files element appeared
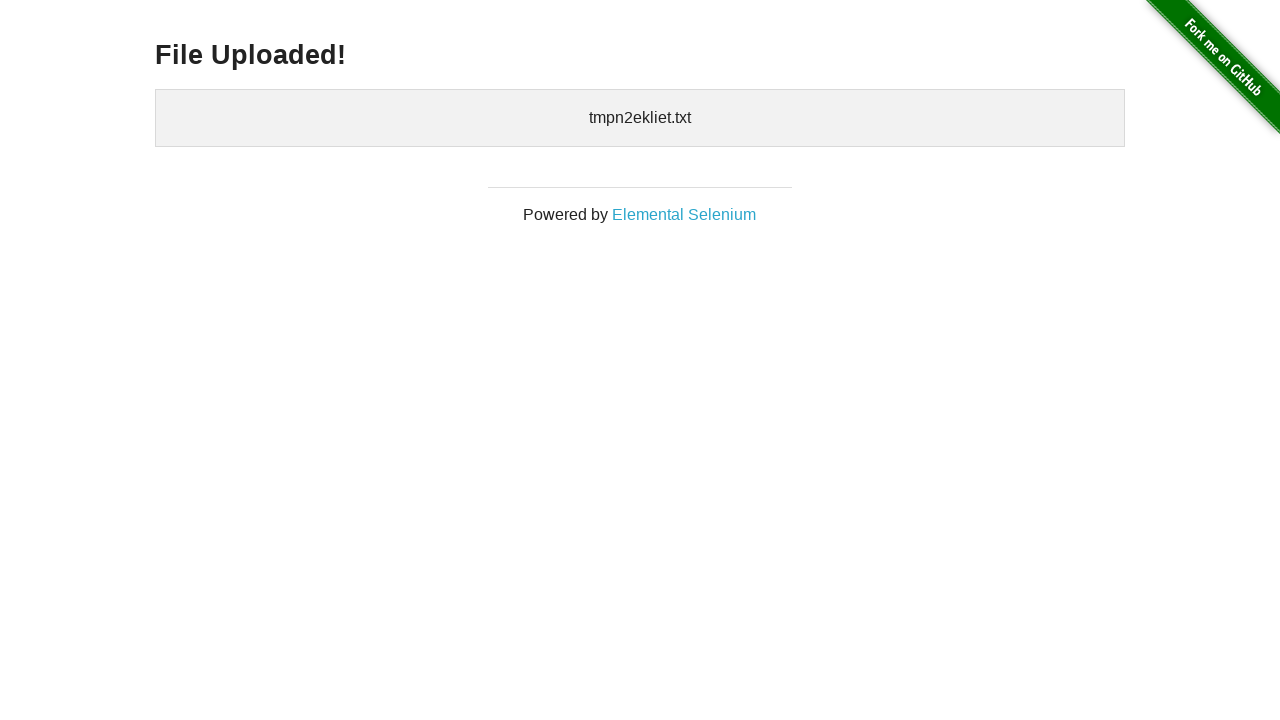

Cleaned up temporary test file
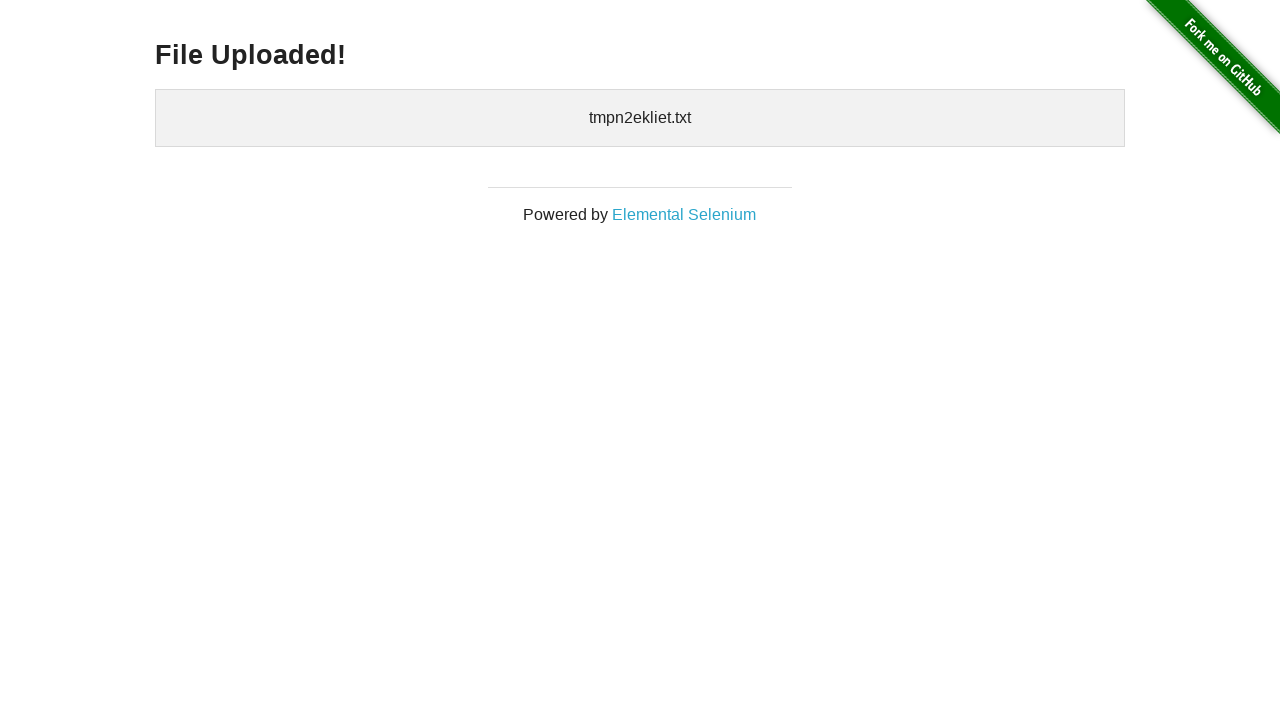

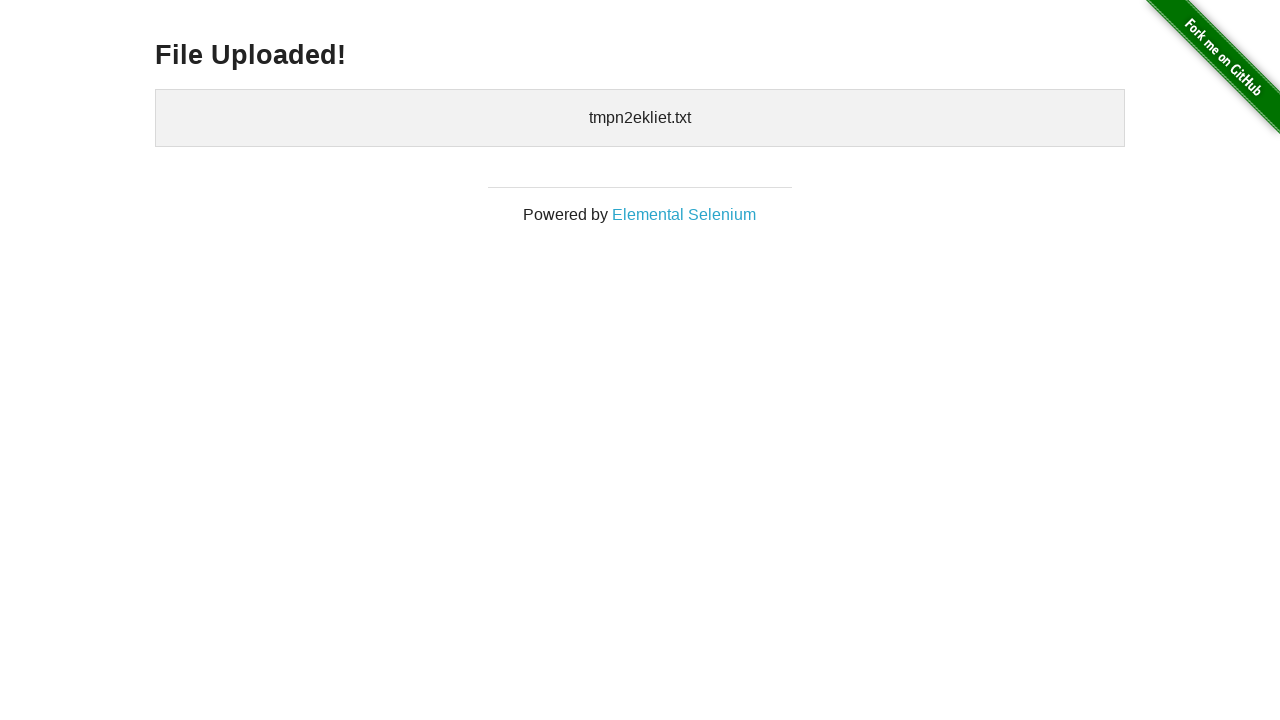